Tests single-select dropdown by selecting different options using various methods

Starting URL: https://antoniotrindade.com.br/treinoautomacao/elementsweb.html

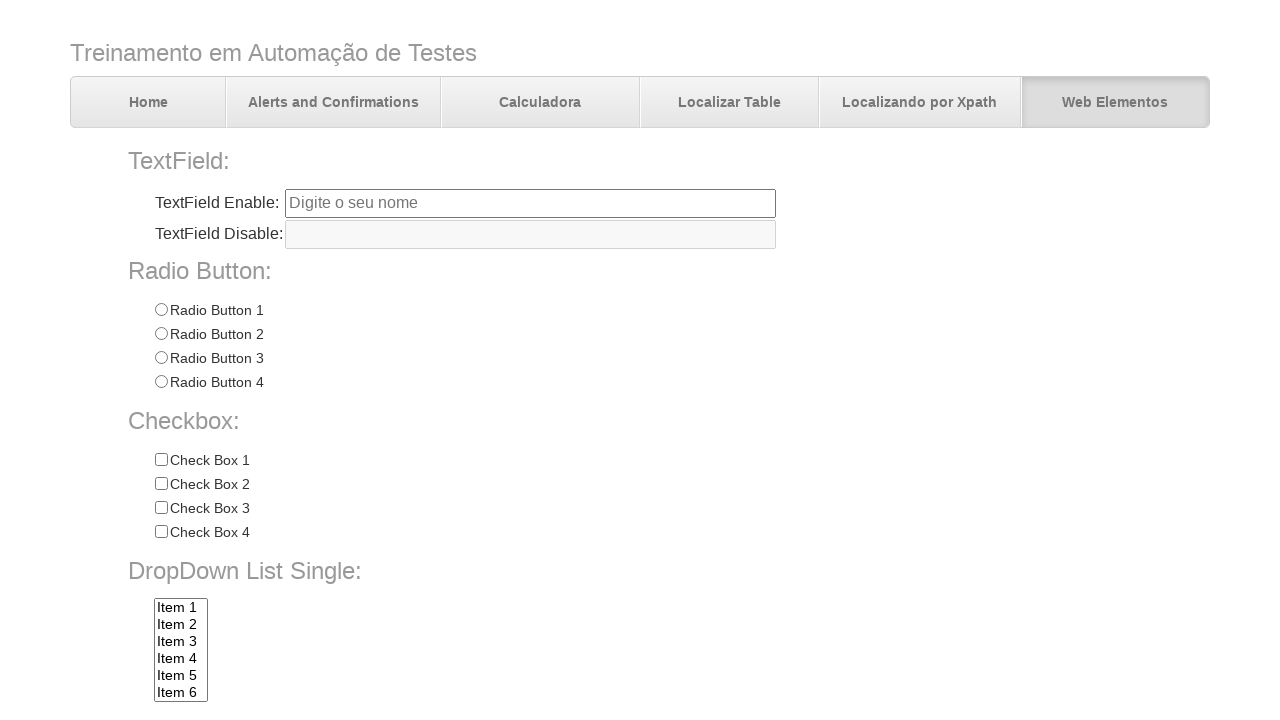

Navigated to elements web test page
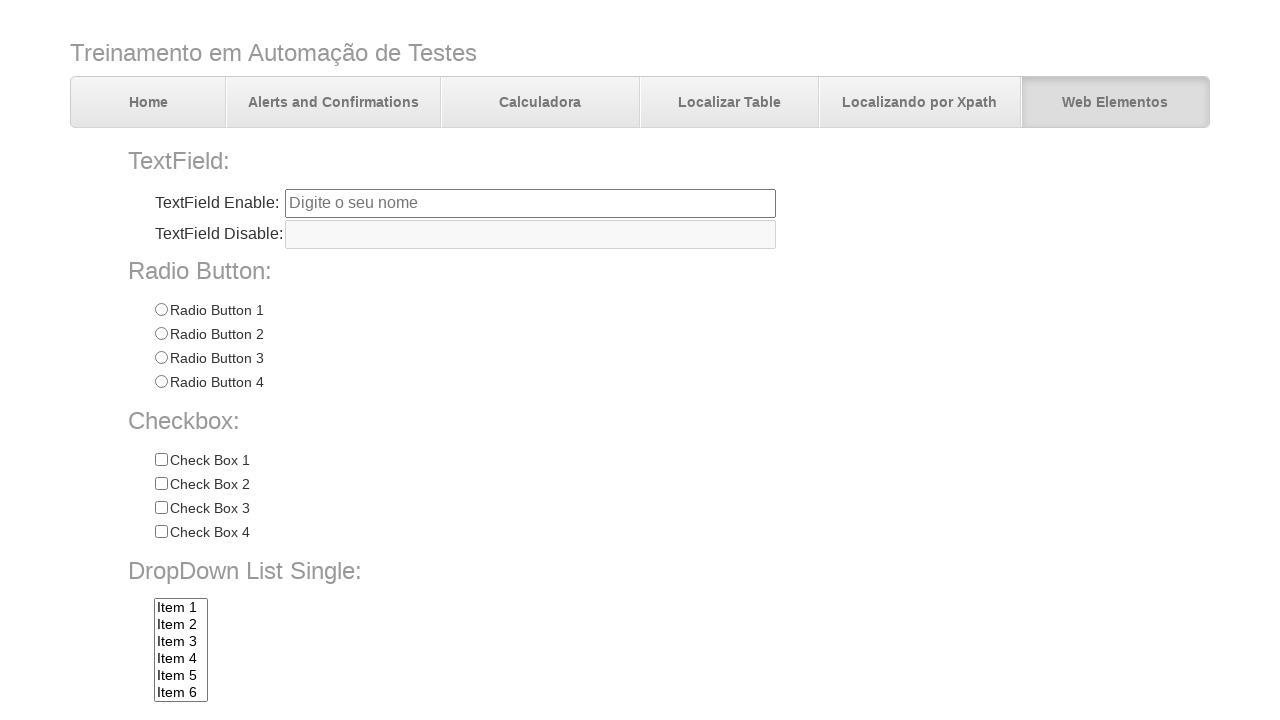

Selected 4th option in dropdown by index on select[name='dropdownlist']
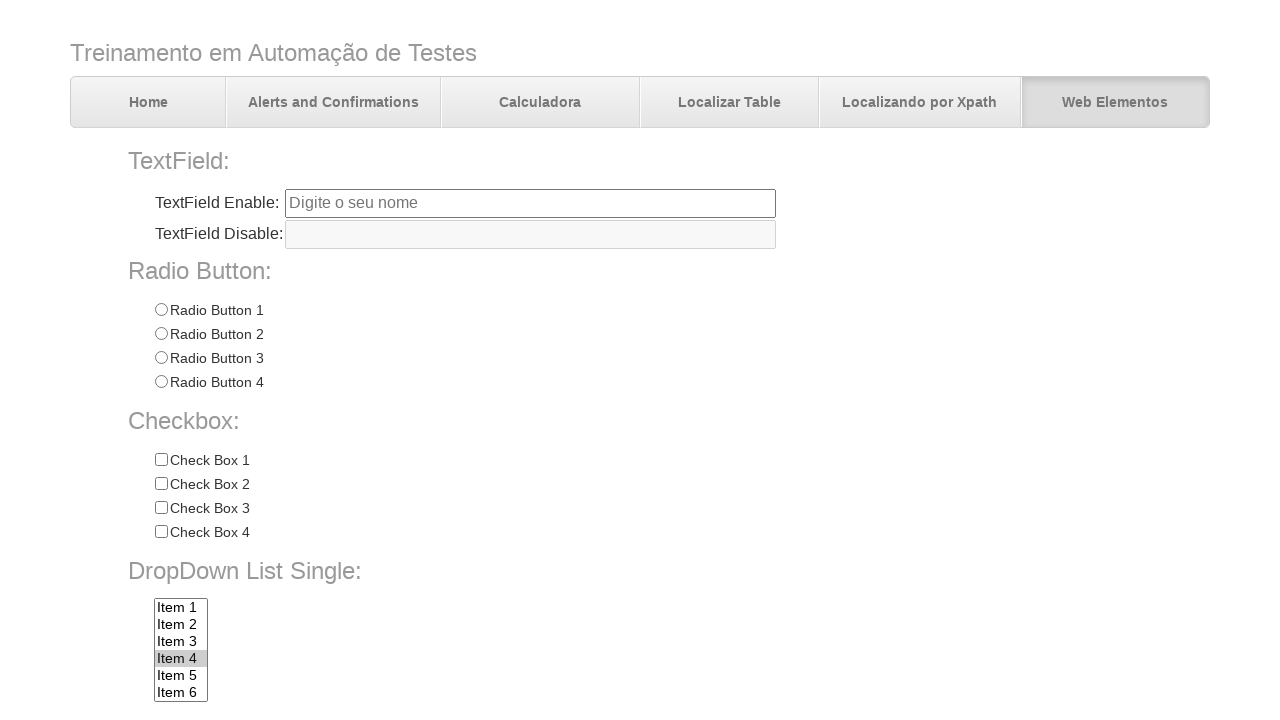

Selected dropdown option by value 'item5' on select[name='dropdownlist']
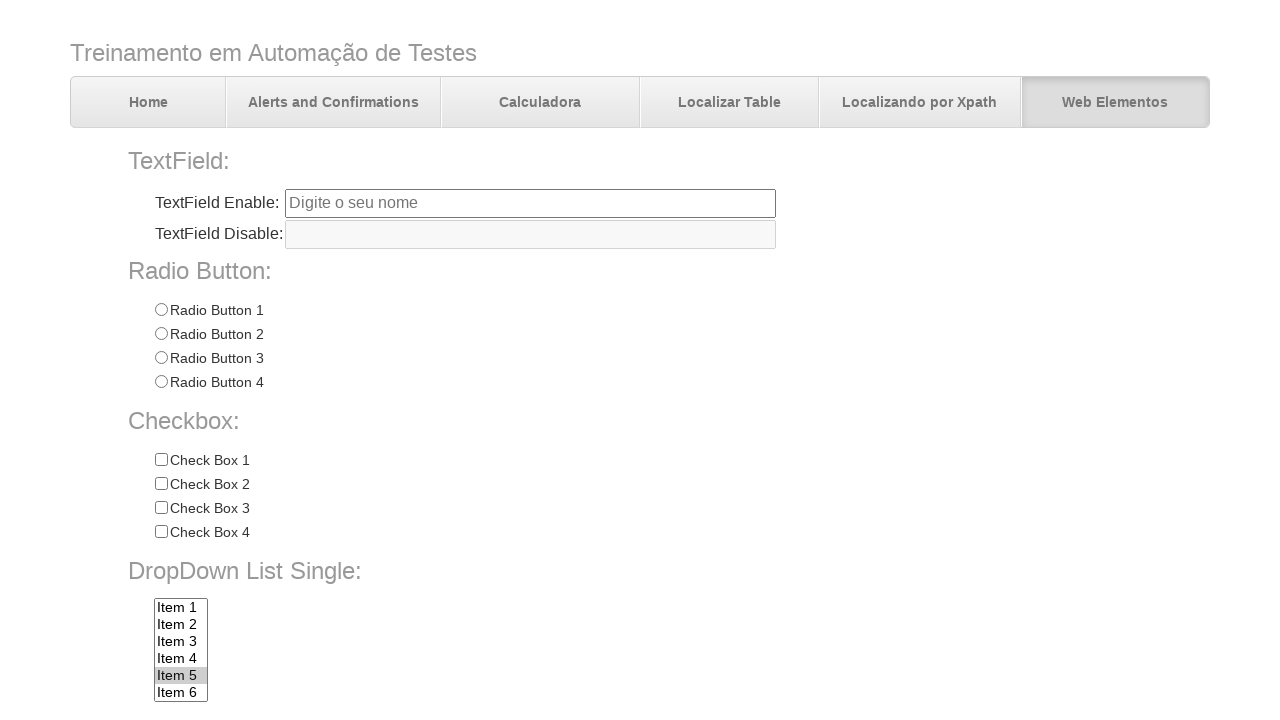

Selected dropdown option by visible text 'Item 7' on select[name='dropdownlist']
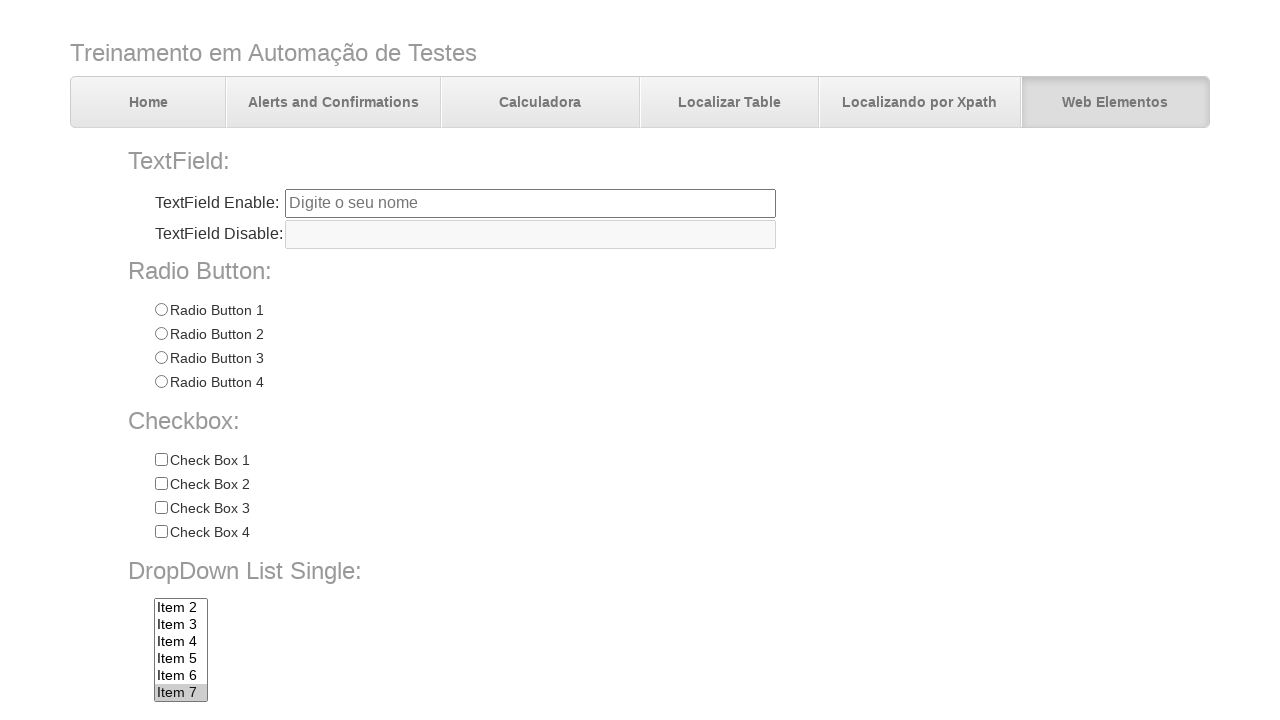

Retrieved selected dropdown value
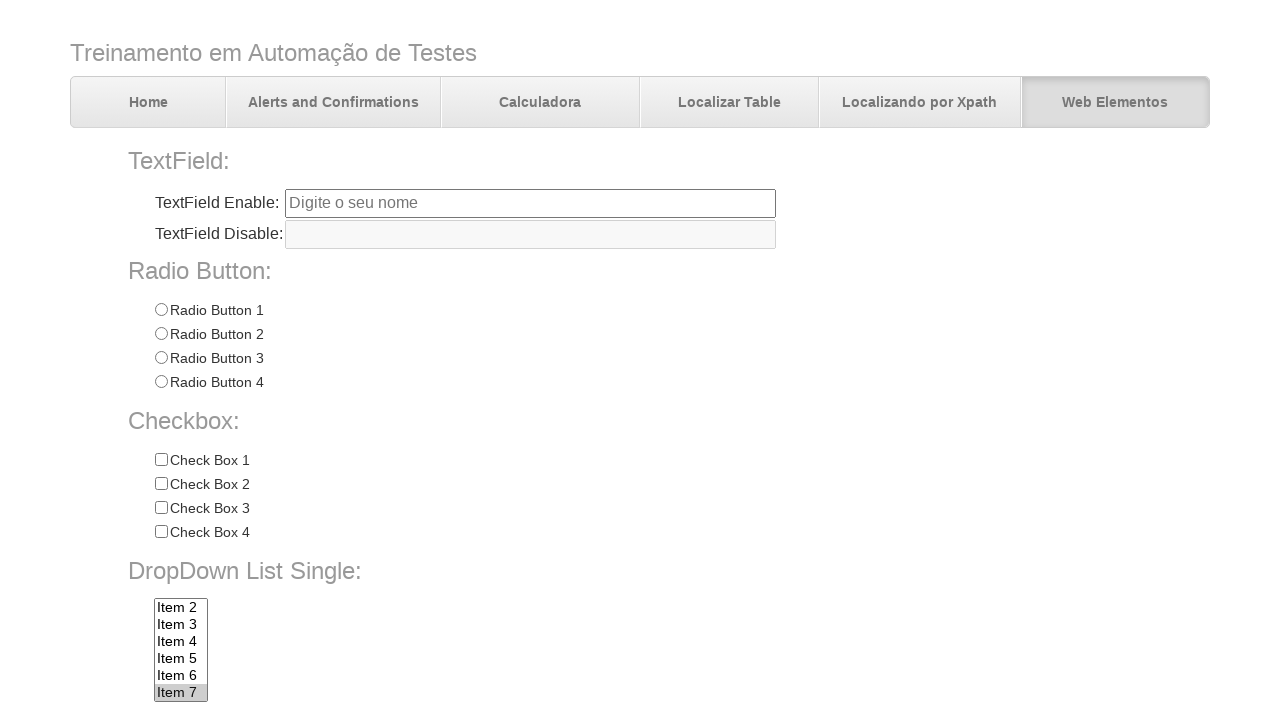

Verified that 'item7' is selected in dropdown
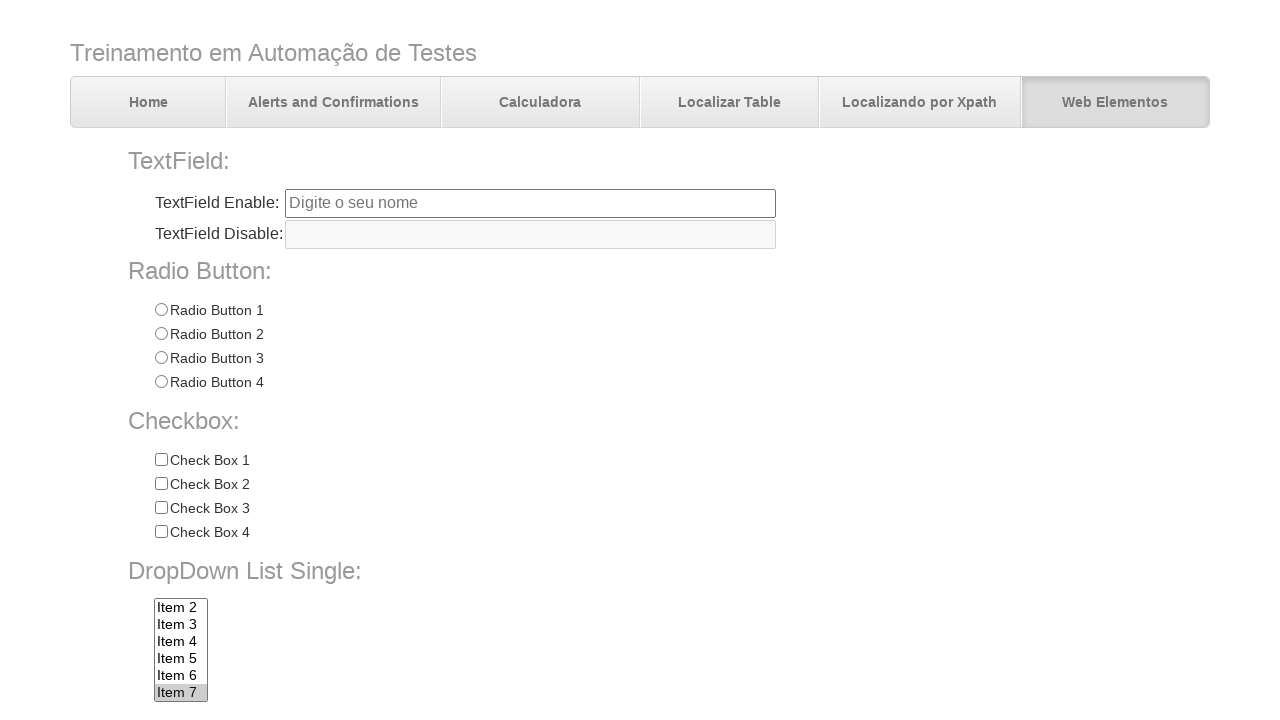

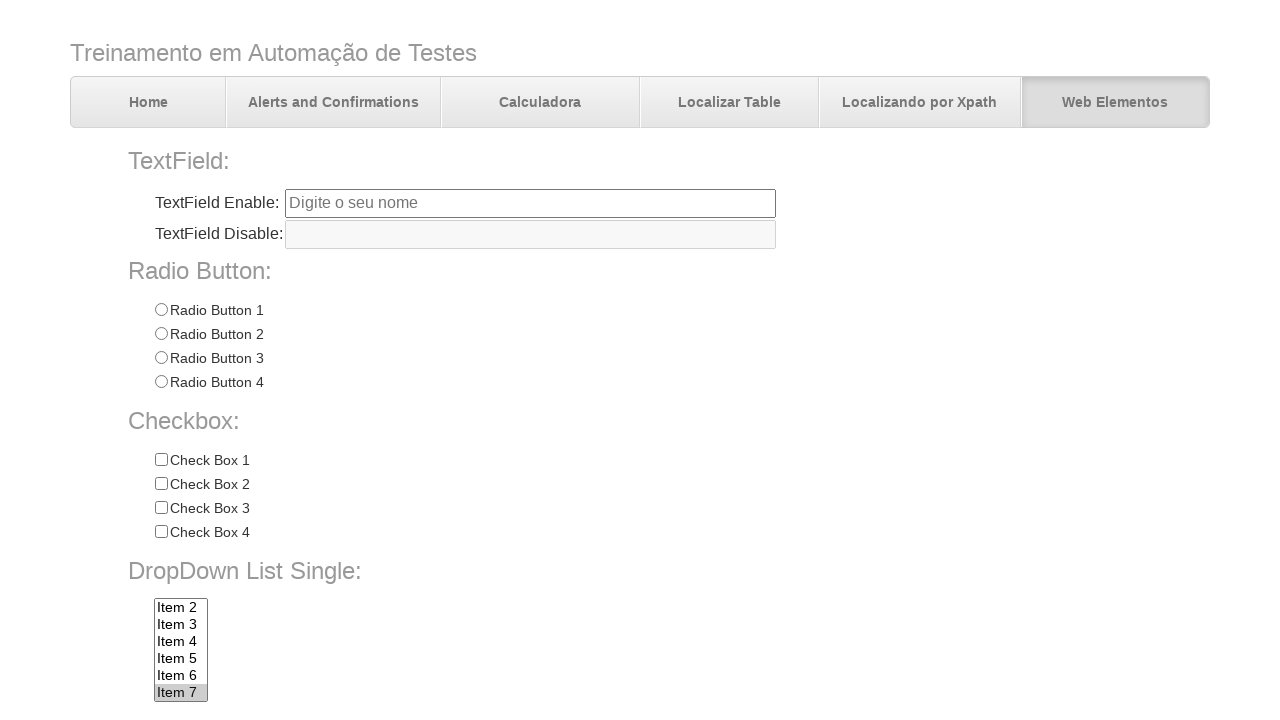